Tests drag and drop functionality by dragging an element from source to destination within an iframe

Starting URL: https://jqueryui.com/droppable/

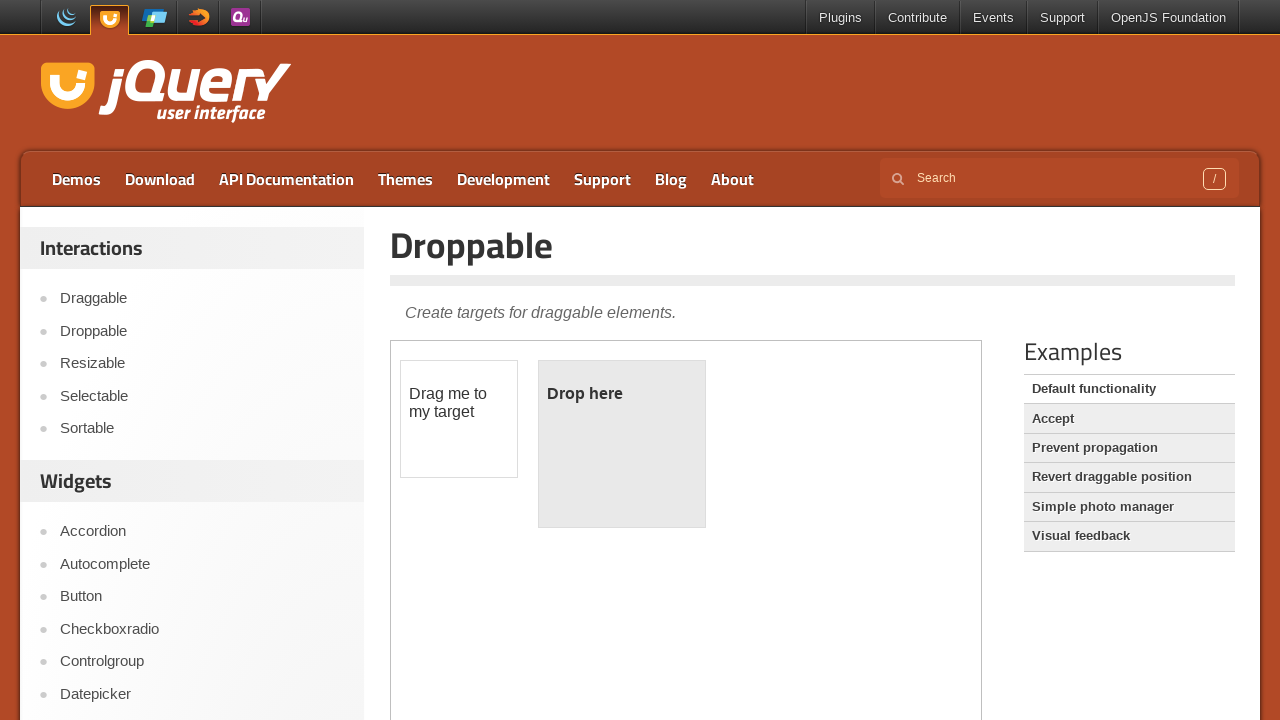

Located the demo frame for drag and drop test
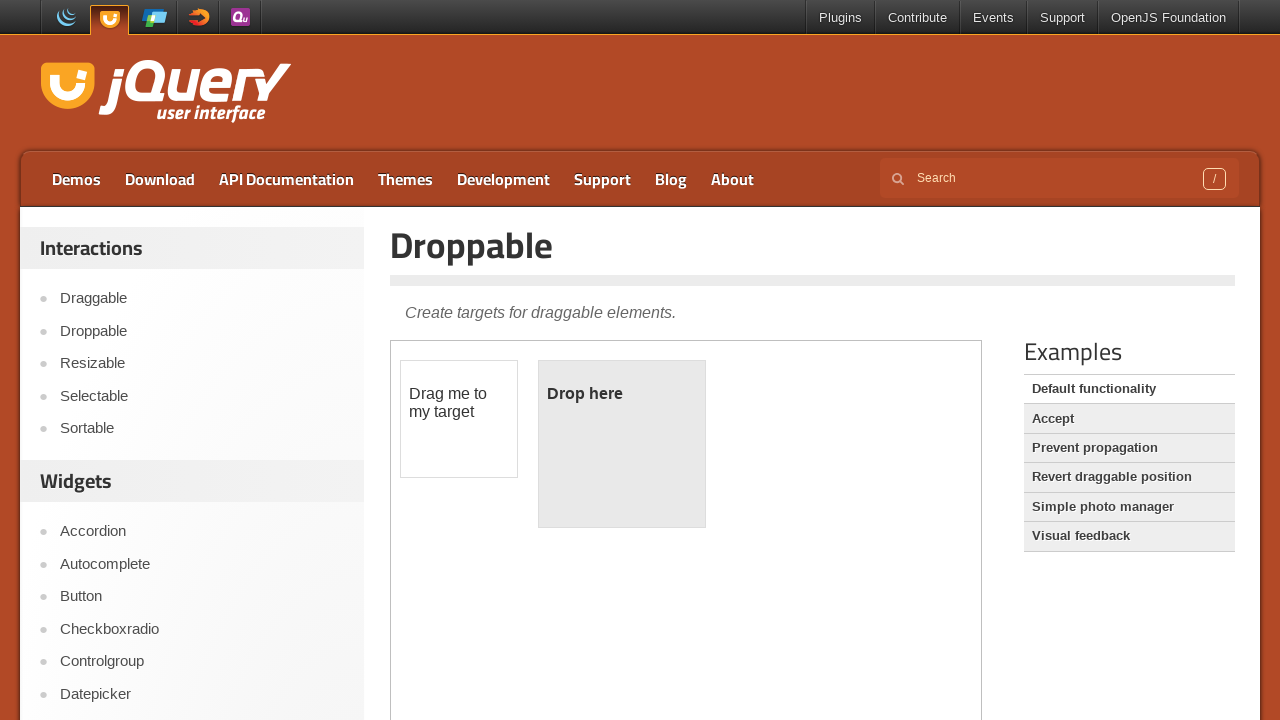

Located the draggable element in the iframe
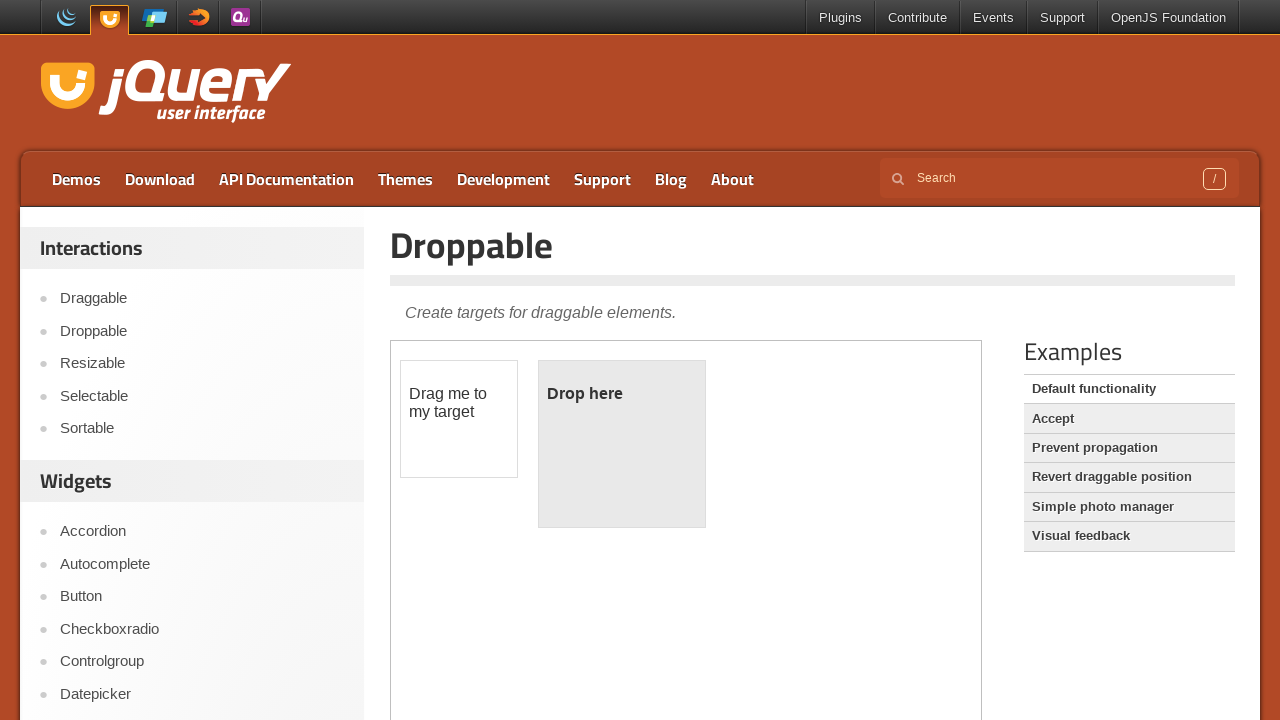

Located the droppable destination element in the iframe
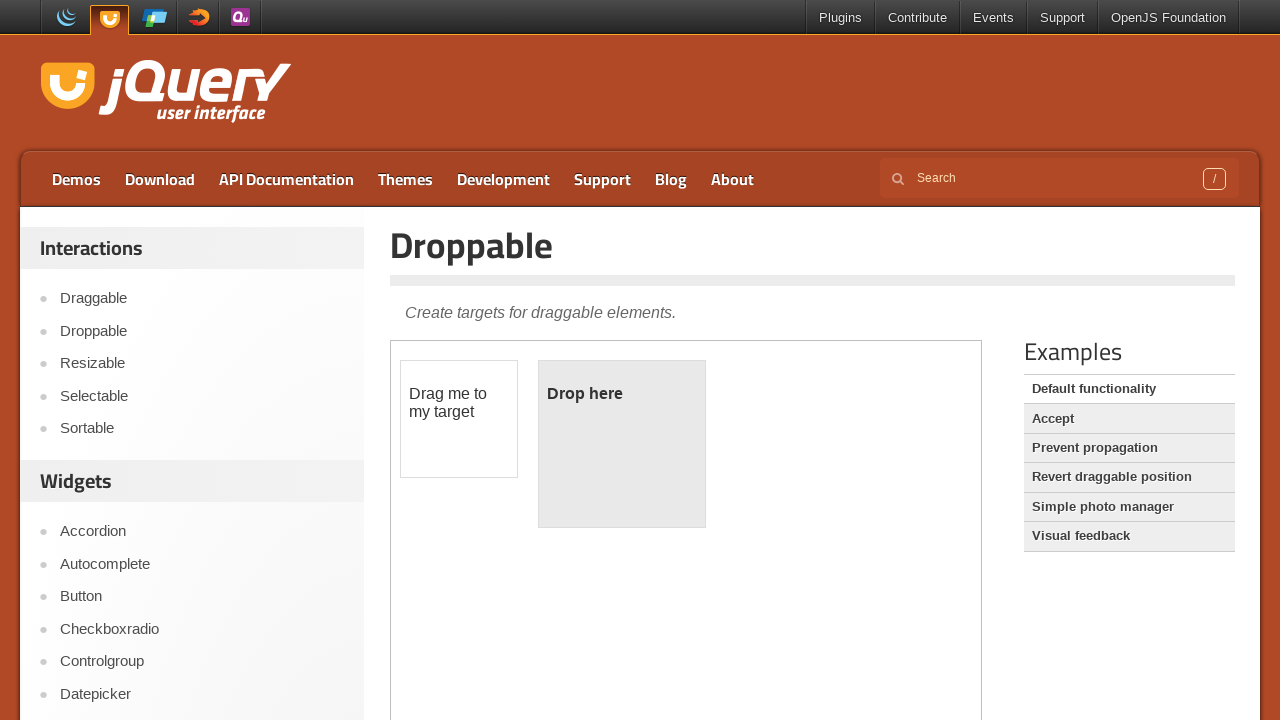

Dragged element from source to destination successfully at (622, 444)
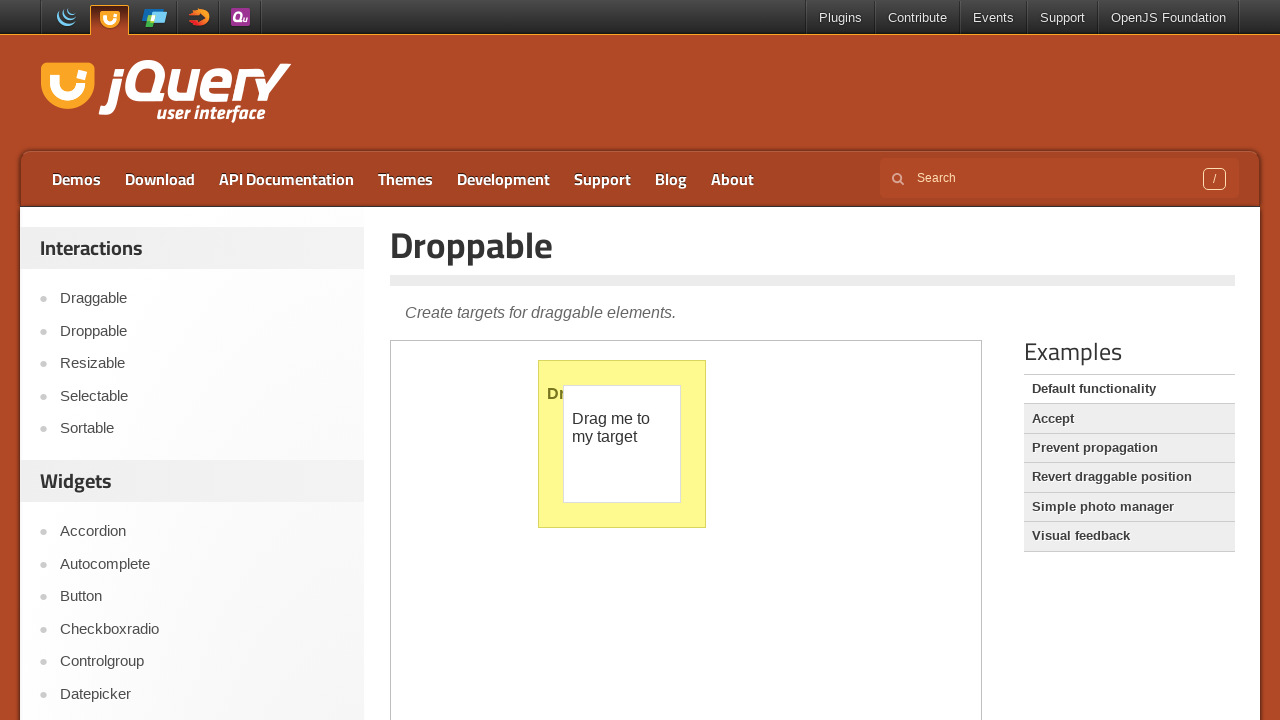

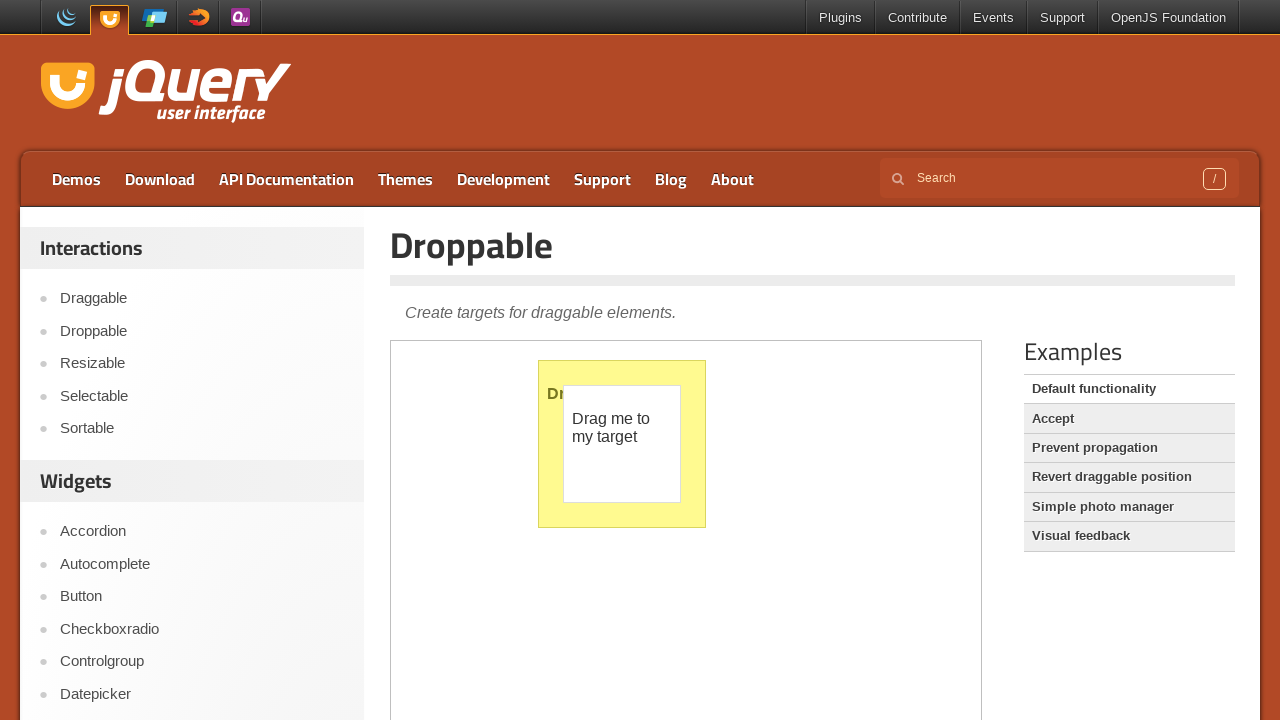